Fills out a text box form with user information including name, email, and addresses

Starting URL: https://demoqa.com/text-box

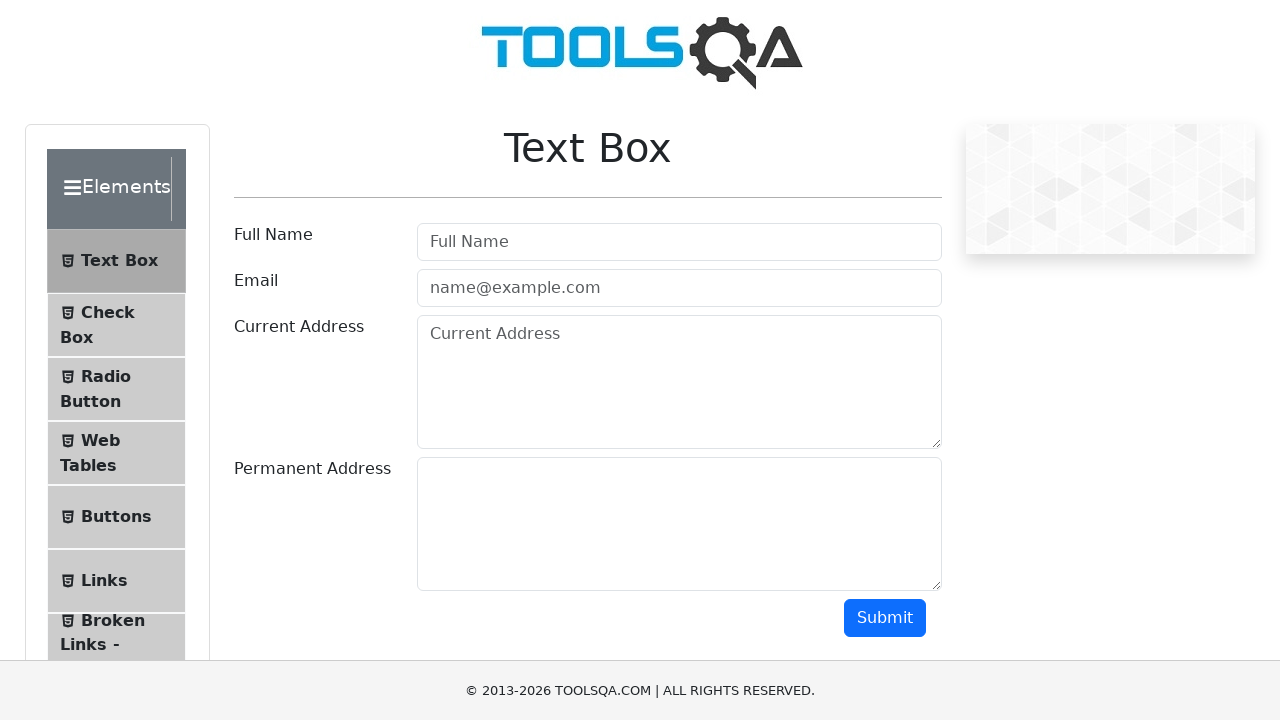

Filled username field with 'john_doe' on #userName
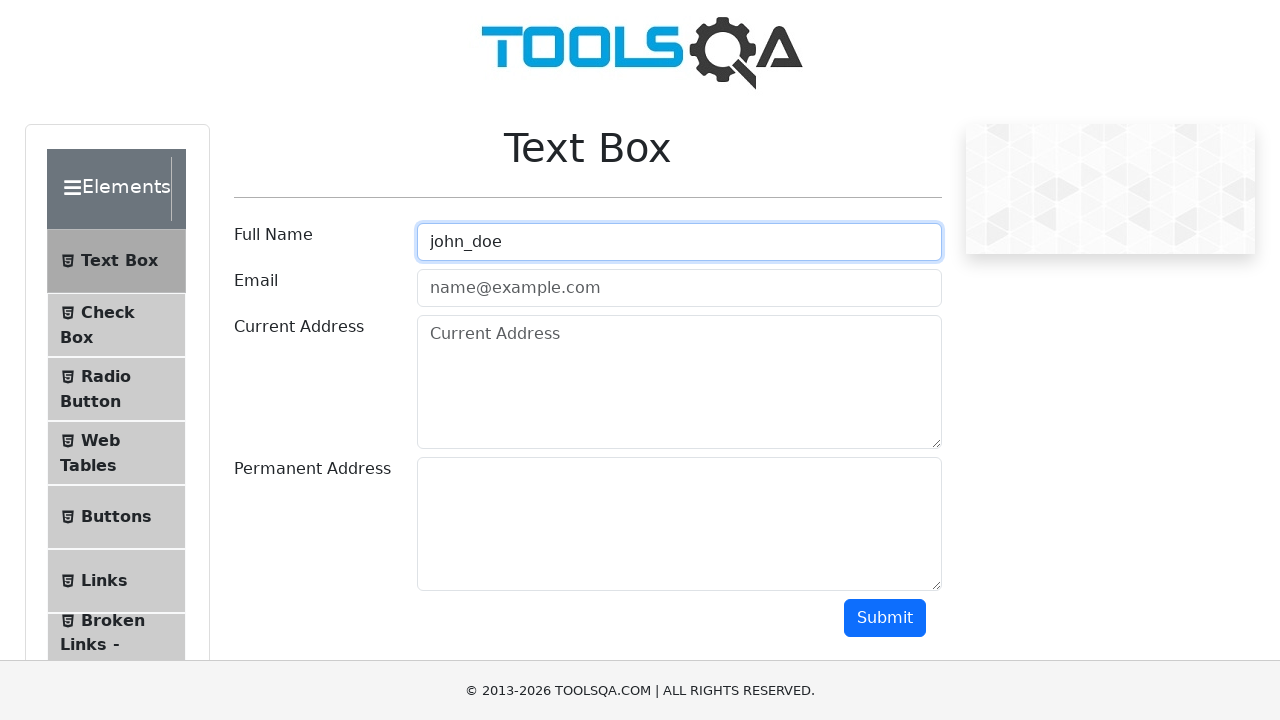

Filled email field with 'john.doe@example.com' on #userEmail
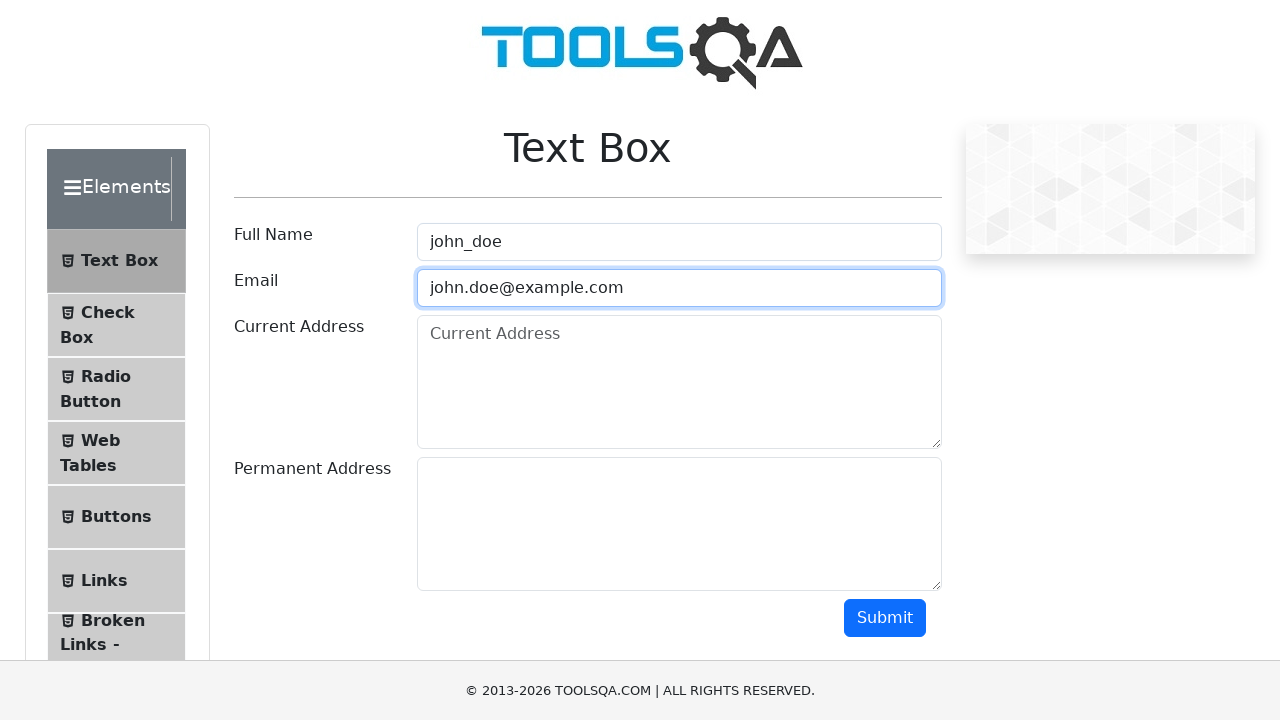

Filled current address field with '123 Main Street, Chicago' on #currentAddress
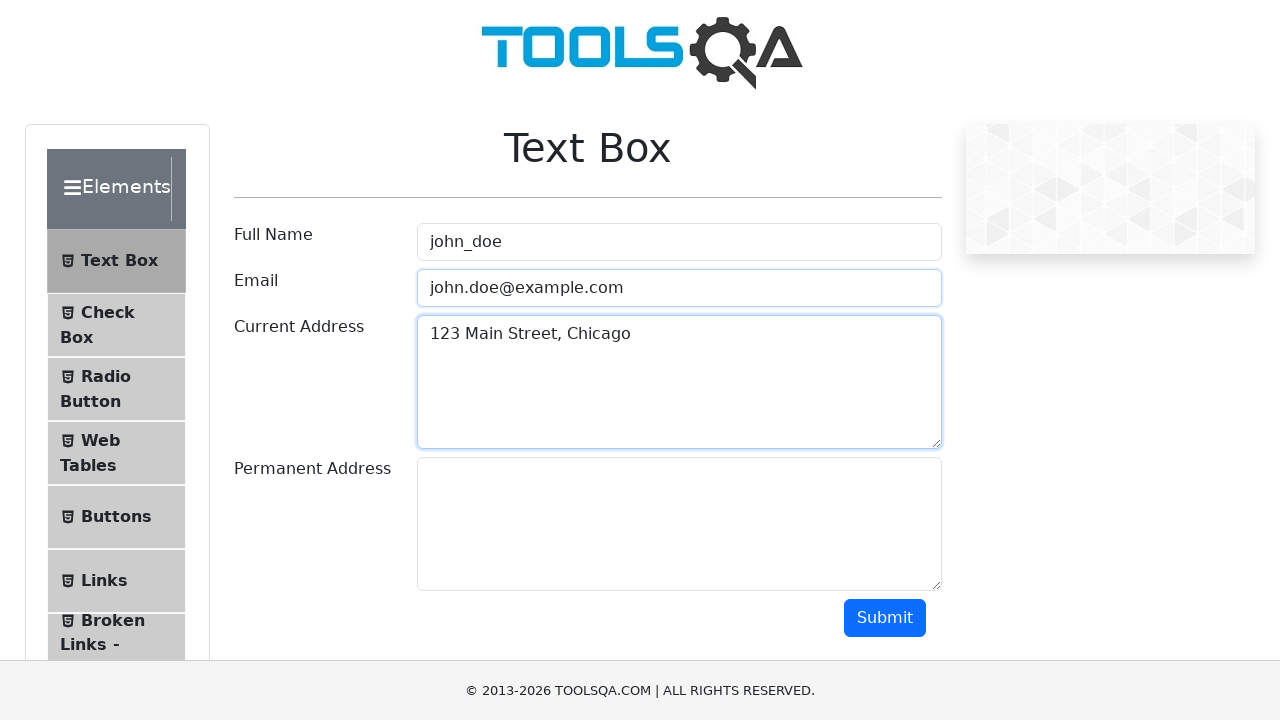

Filled permanent address field with '456 Oak Avenue, Springfield' on #permanentAddress
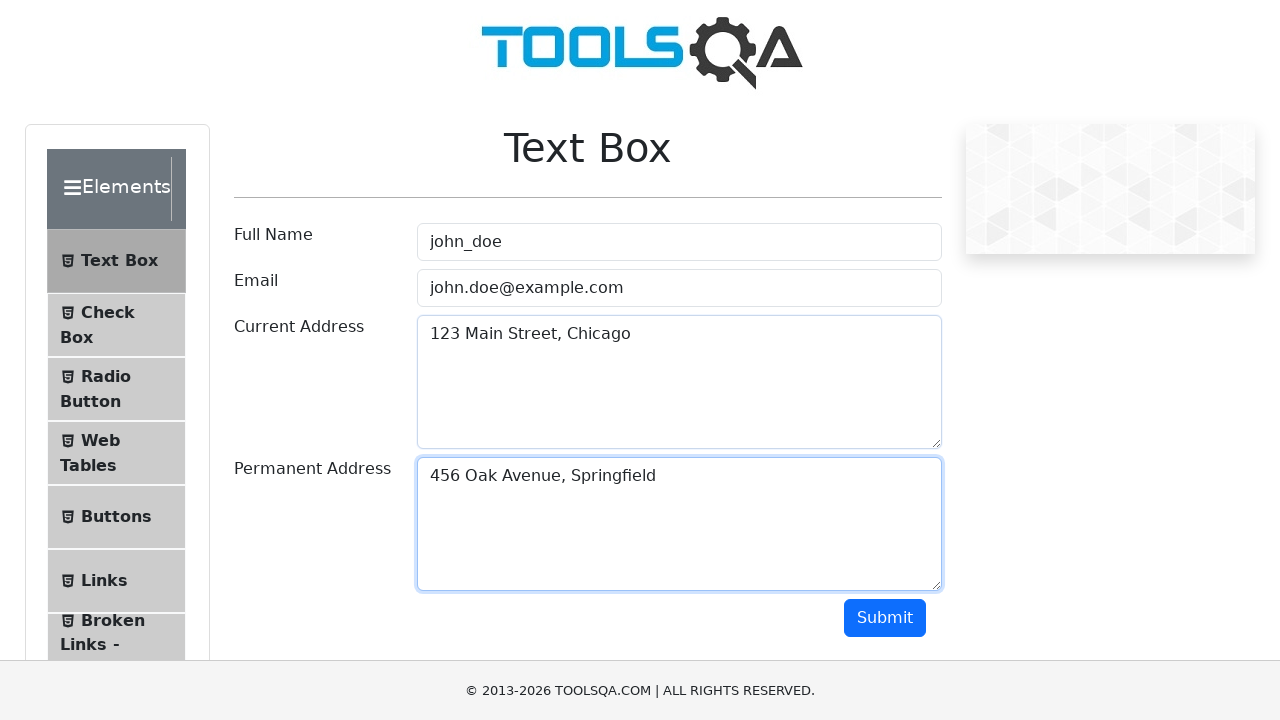

Clicked submit button to submit the form at (885, 618) on #submit
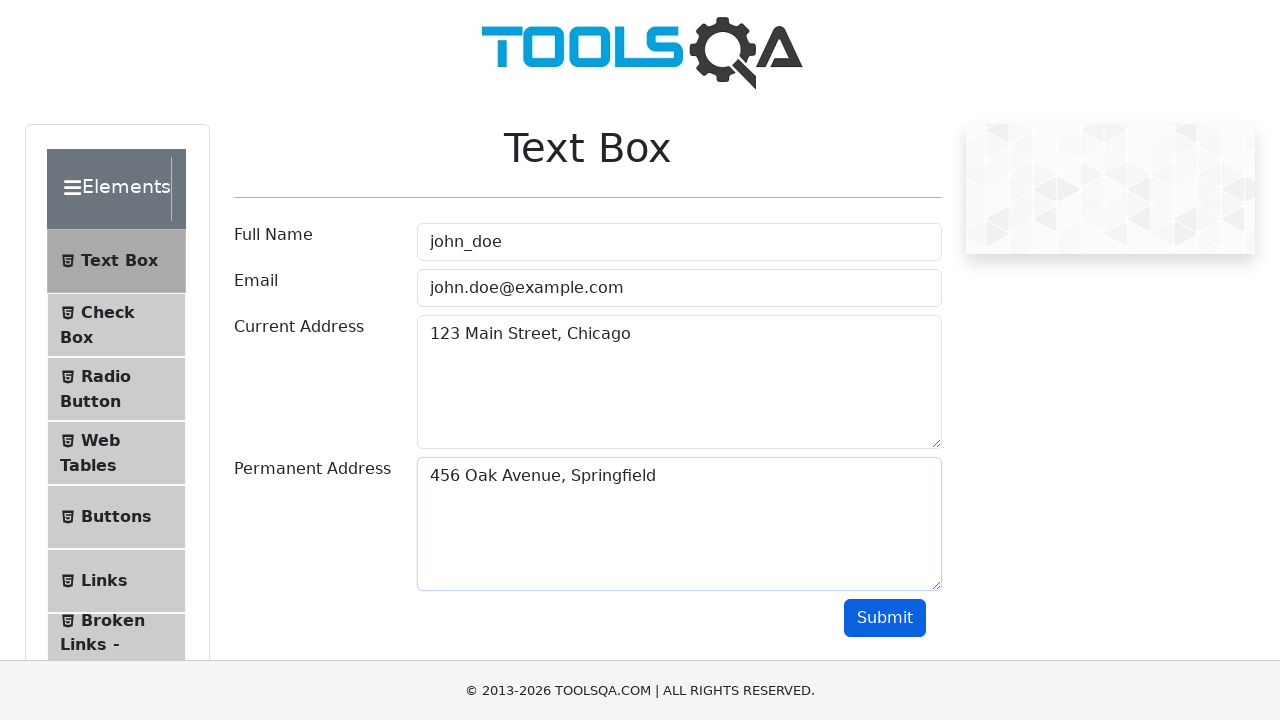

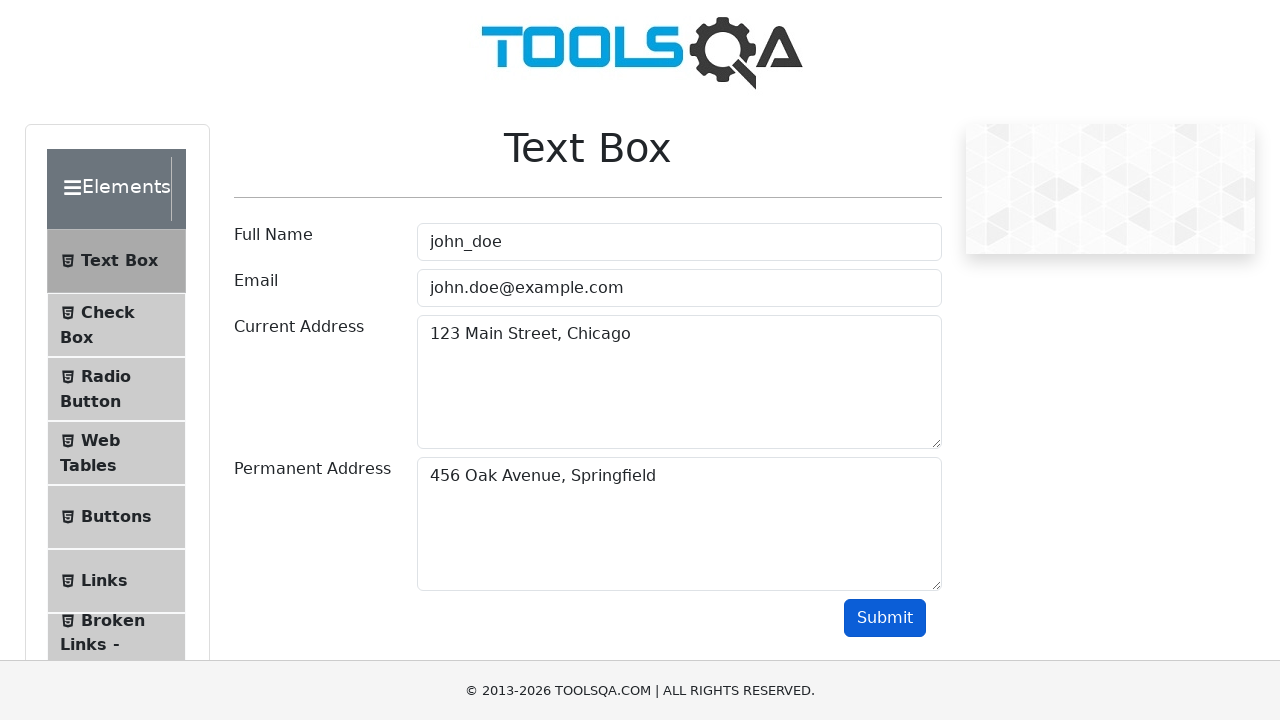